Tests filling a text box with a name value and verifies the input

Starting URL: https://testautomationpractice.blogspot.com/

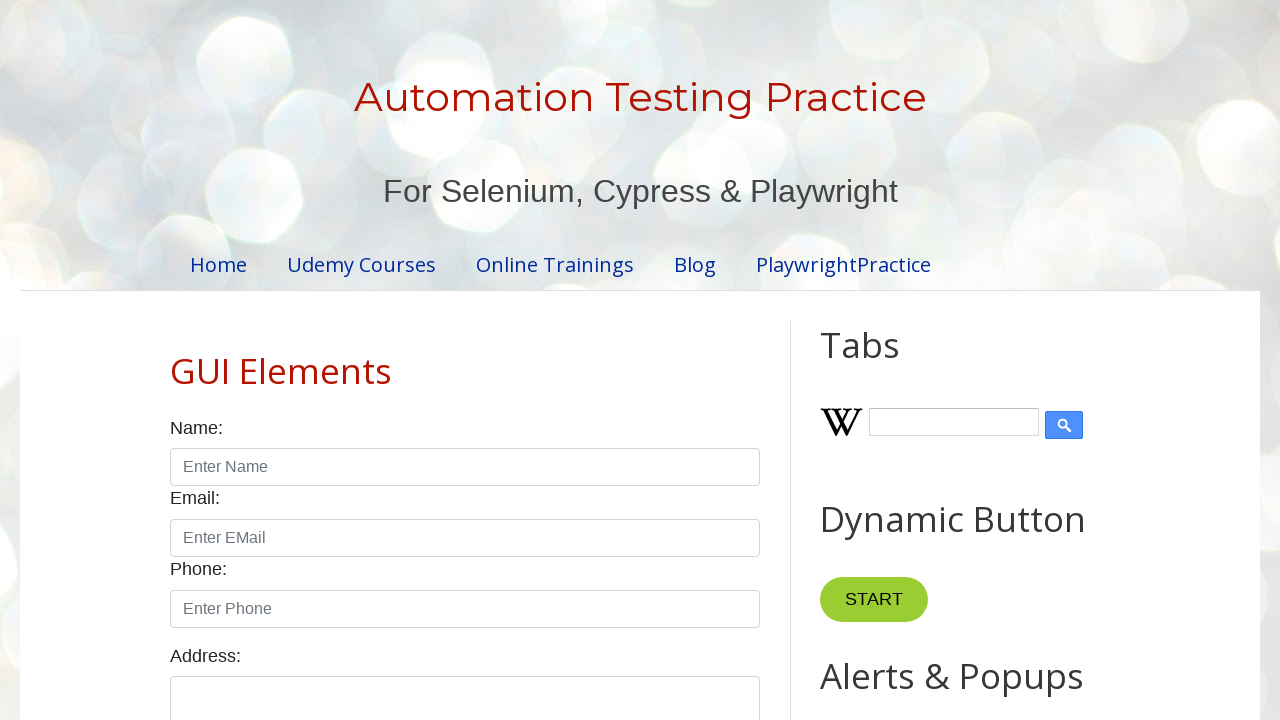

Filled name text box with 'Manikandan' on #name
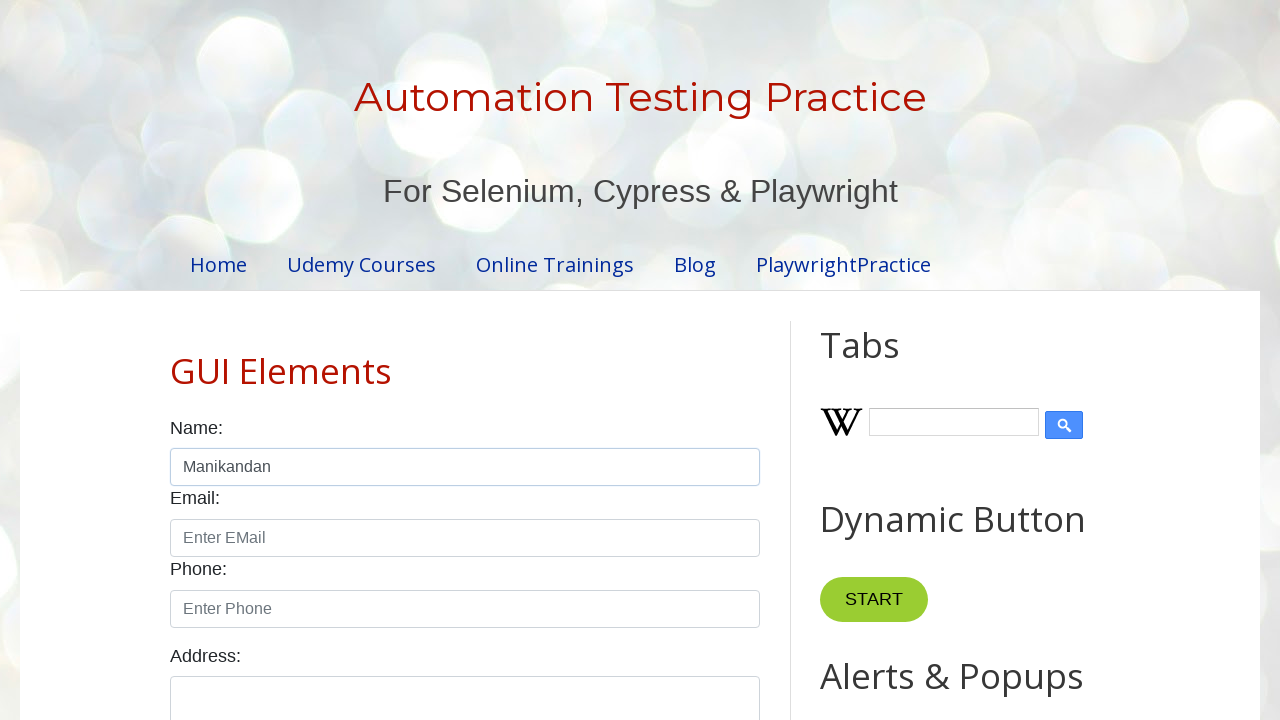

Verified that name text box contains 'Manikandan'
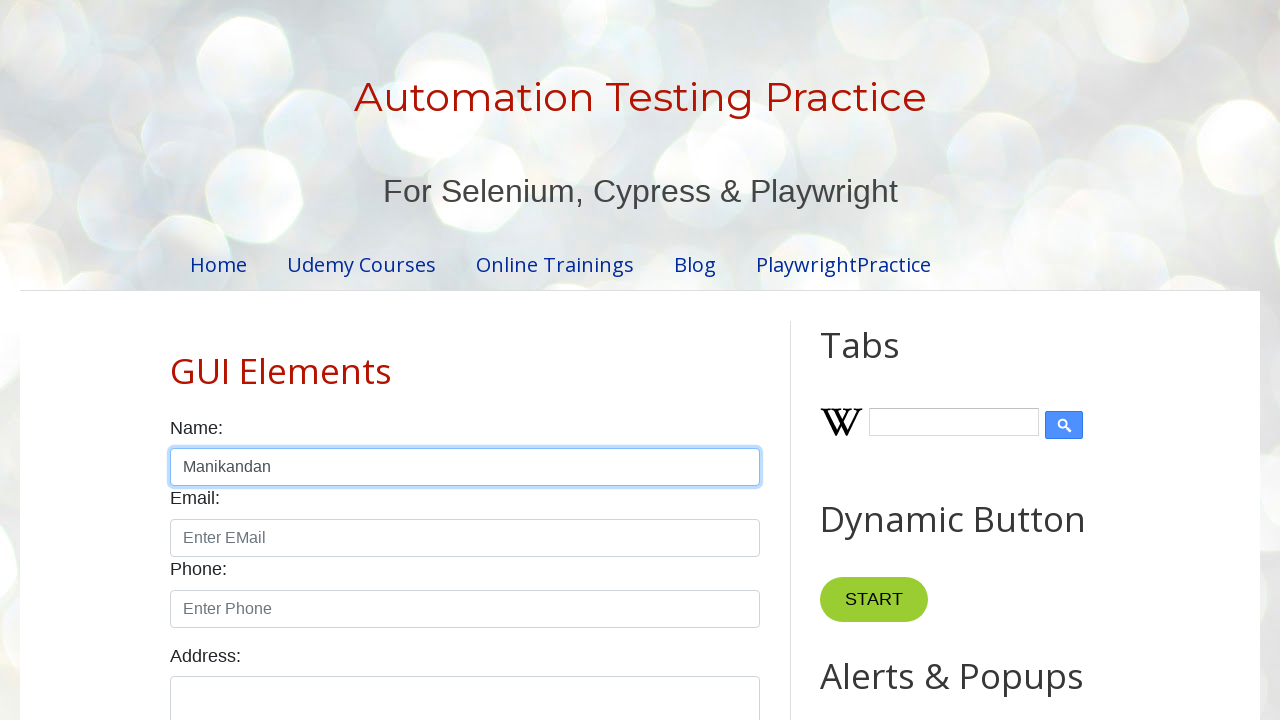

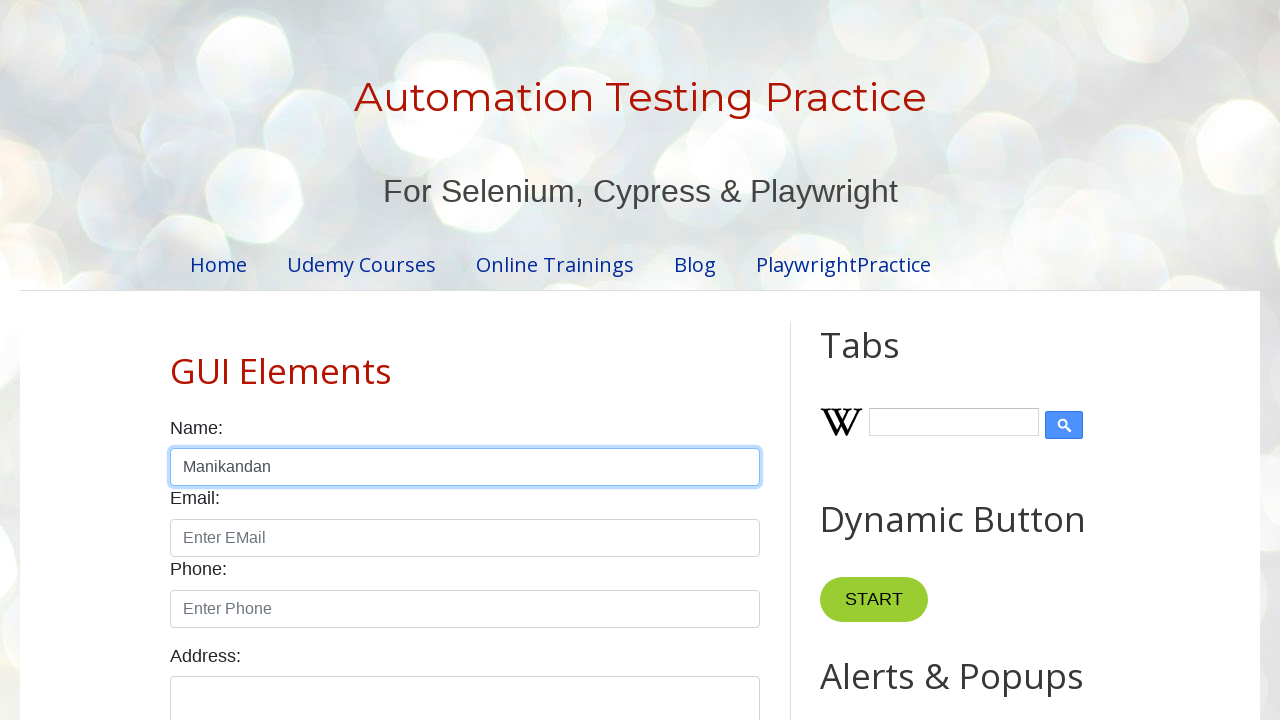